Tests clicking on a link that opens a popup window on the omayo test page

Starting URL: http://omayo.blogspot.com/

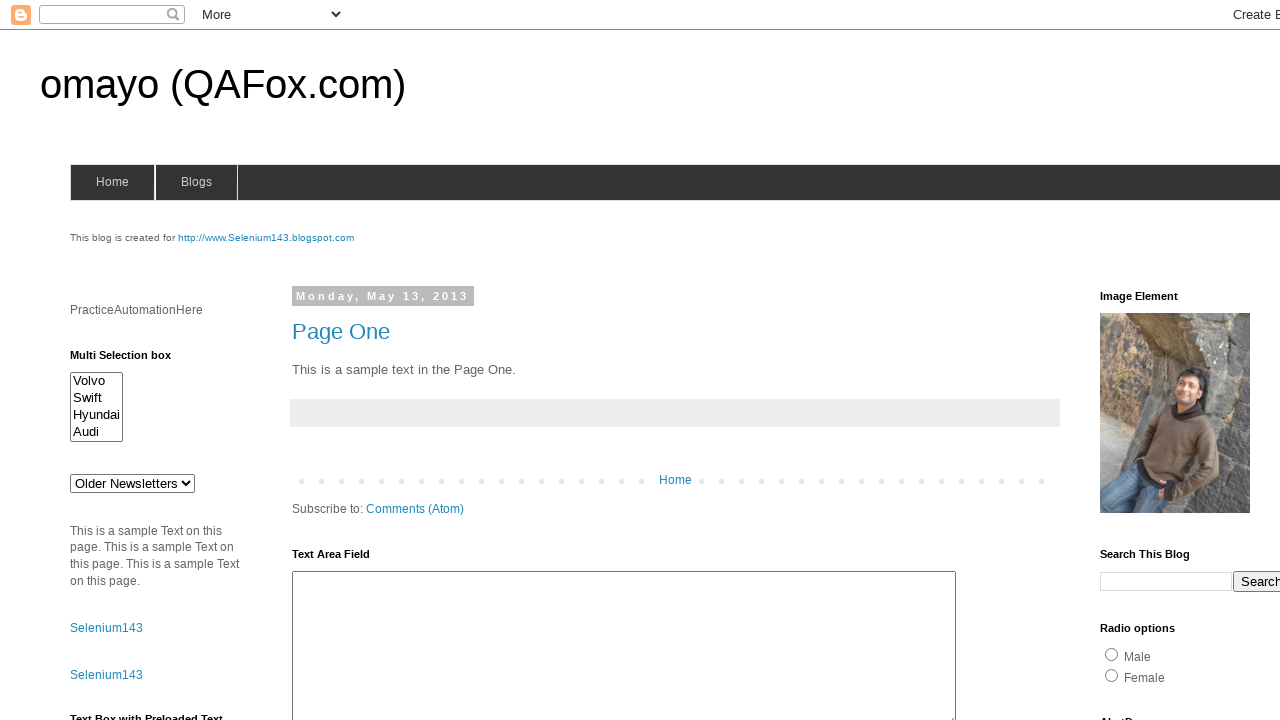

Navigated to omayo test page
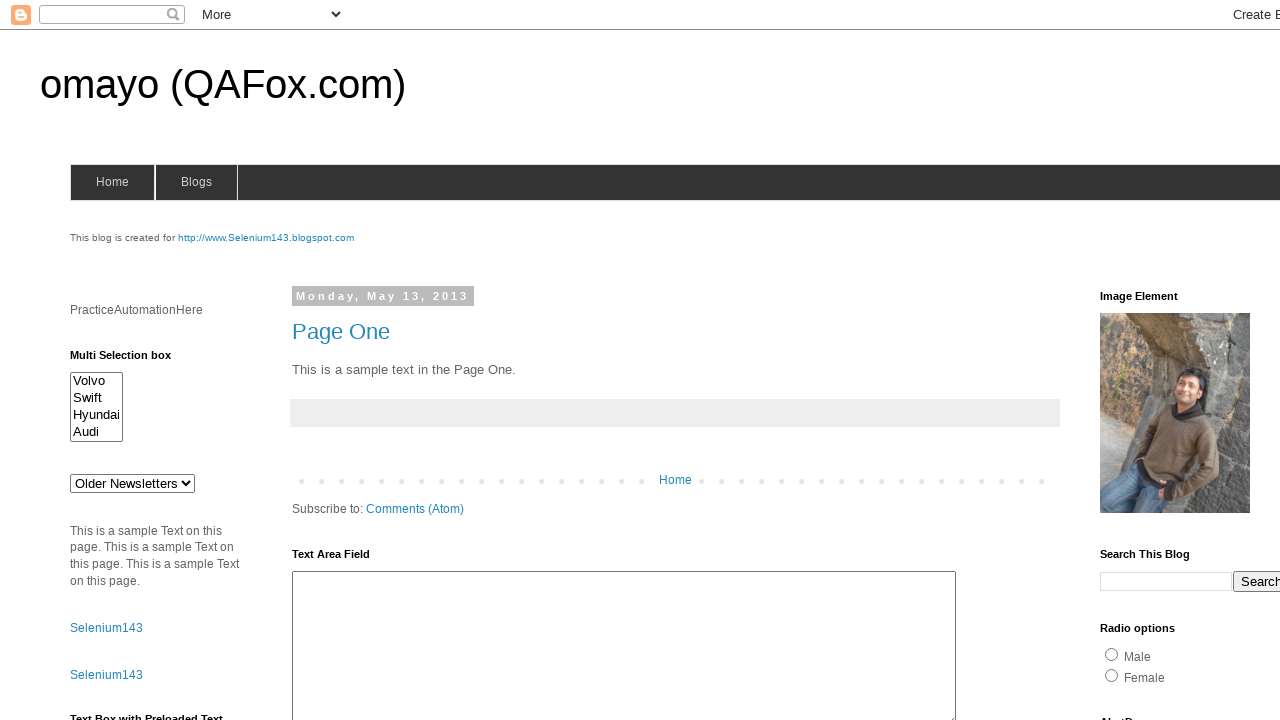

Clicked on 'Open a popup window' link at (132, 360) on xpath=//a[text()='Open a popup window']
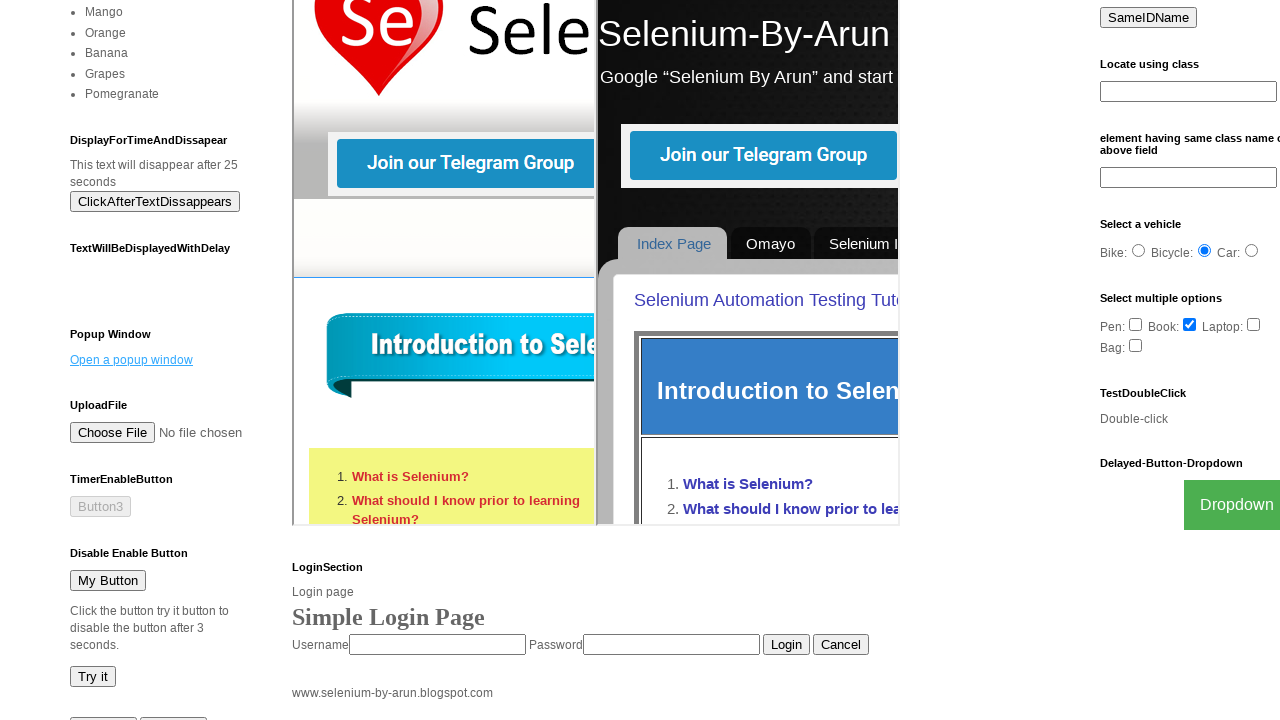

Waited for popup window to open
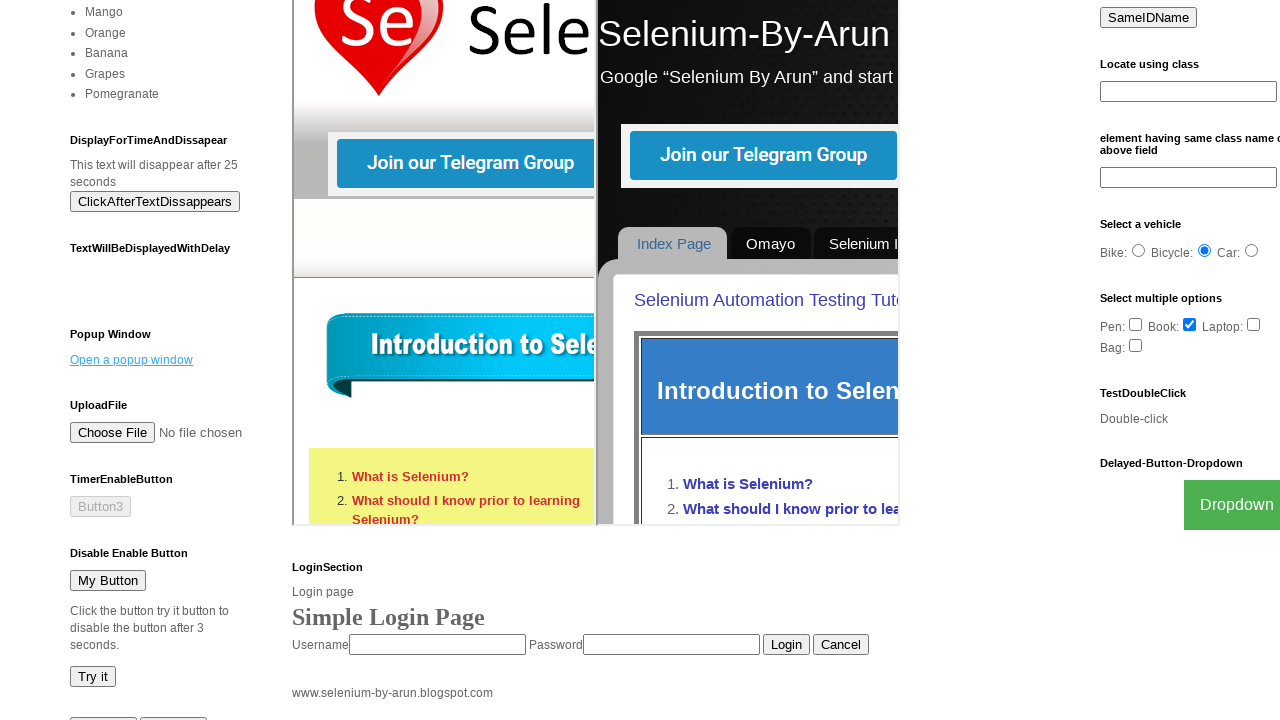

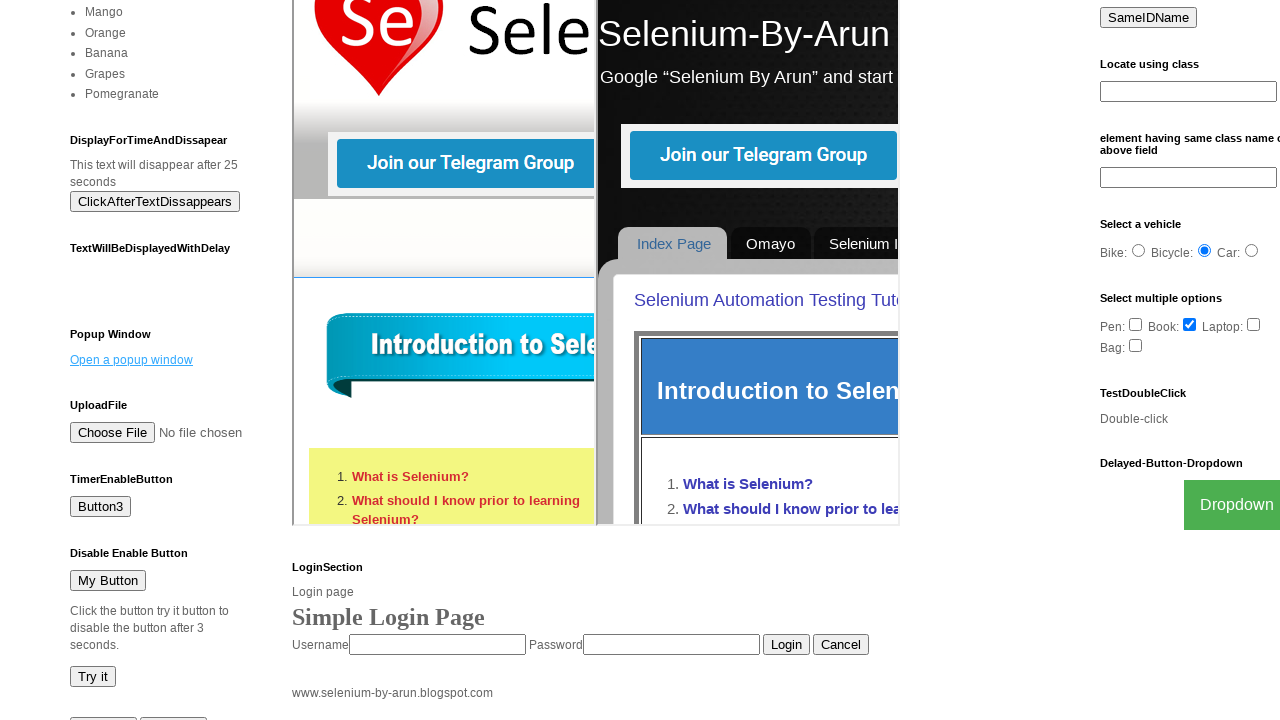